Tests sorting the Due column in table2 (with helpful class markup) in ascending order

Starting URL: http://the-internet.herokuapp.com/tables

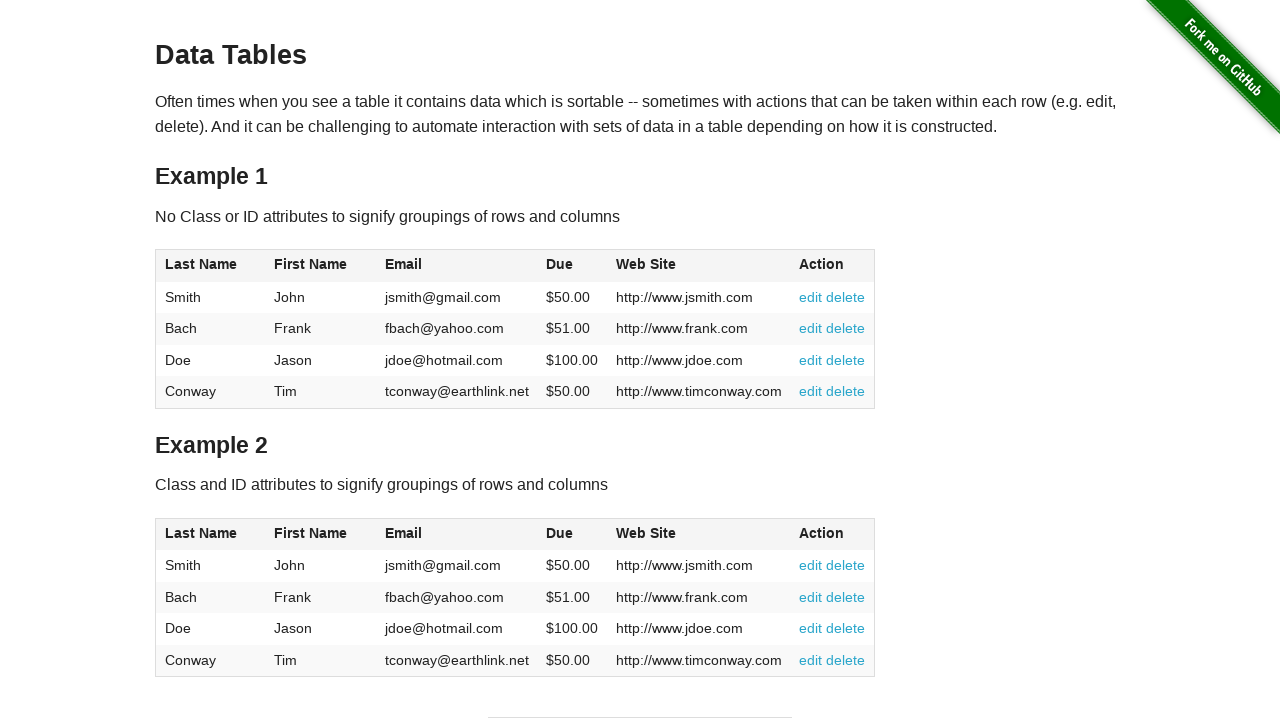

Clicked Due column header in table2 to sort in ascending order at (560, 533) on #table2 thead .dues
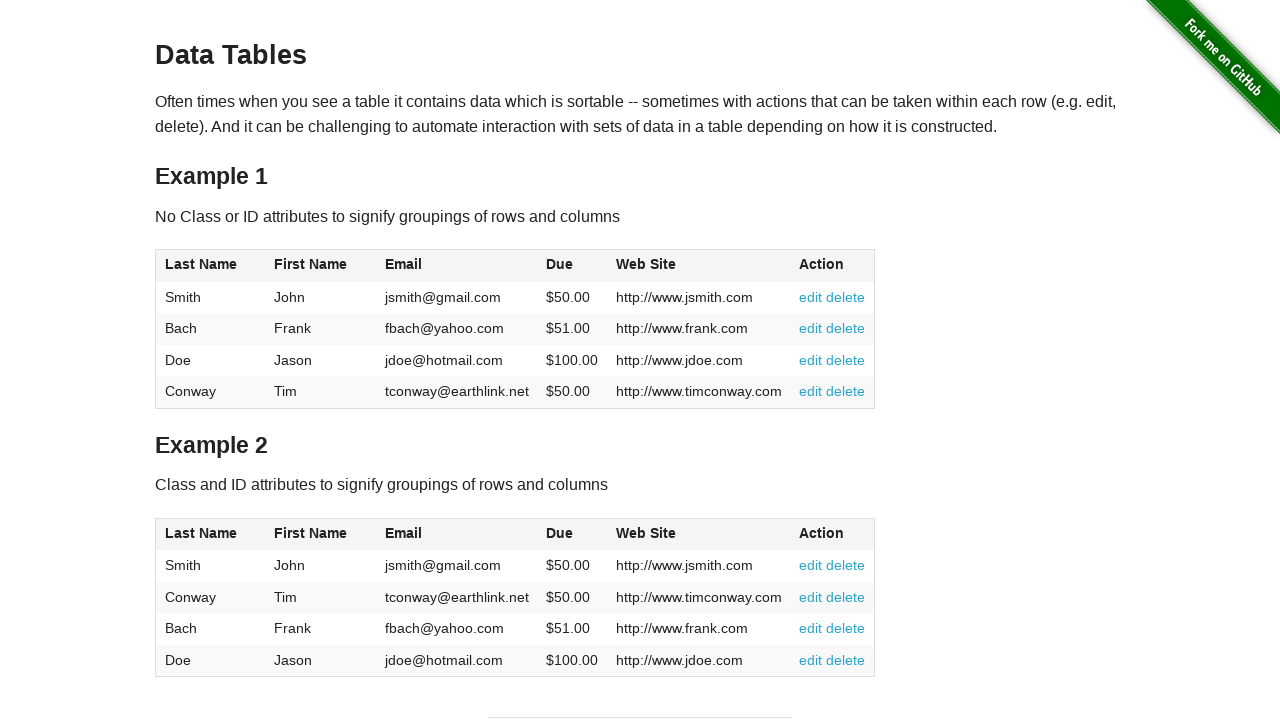

Waited for Due column cells to be present in table2
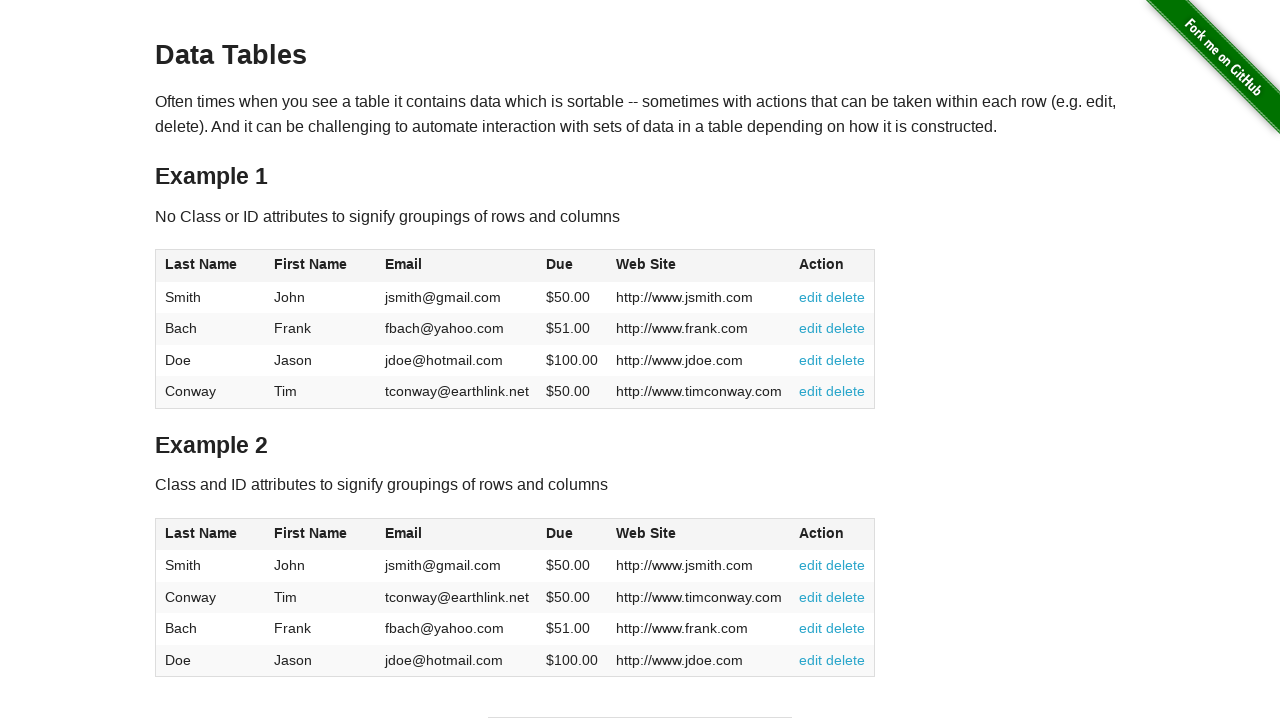

Retrieved all Due column values from table2
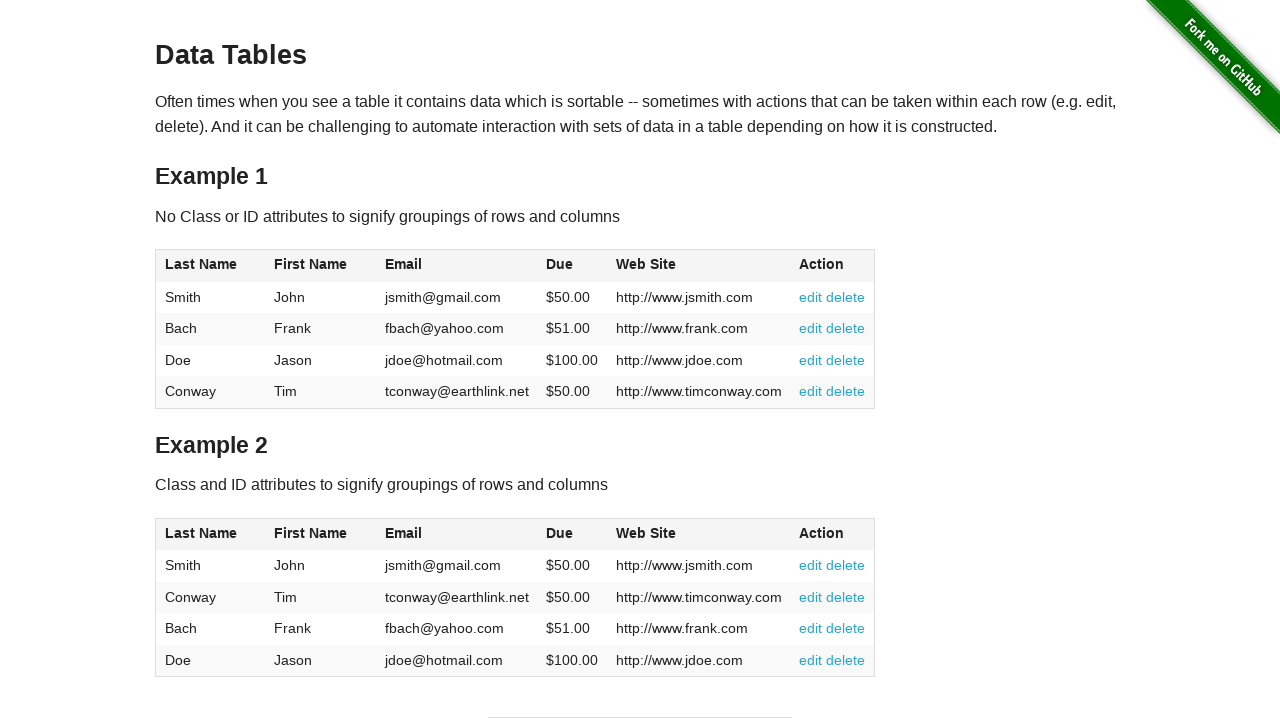

Verified Due column is sorted in ascending order
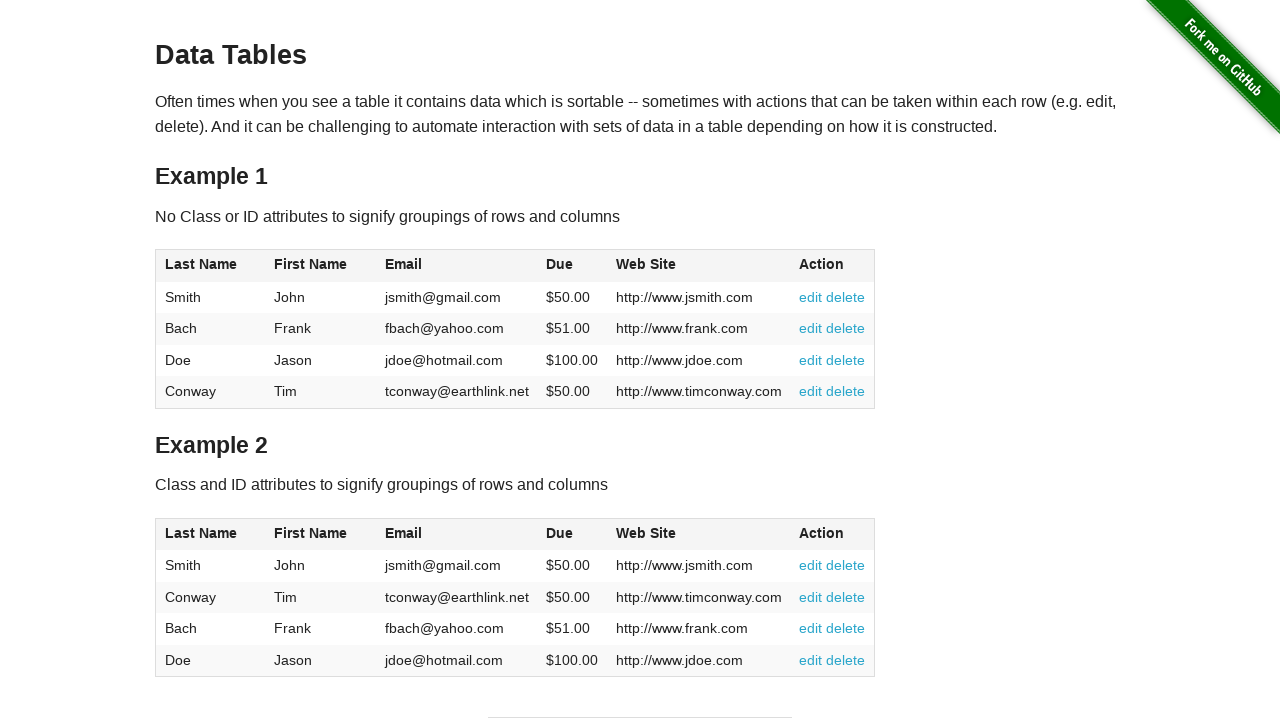

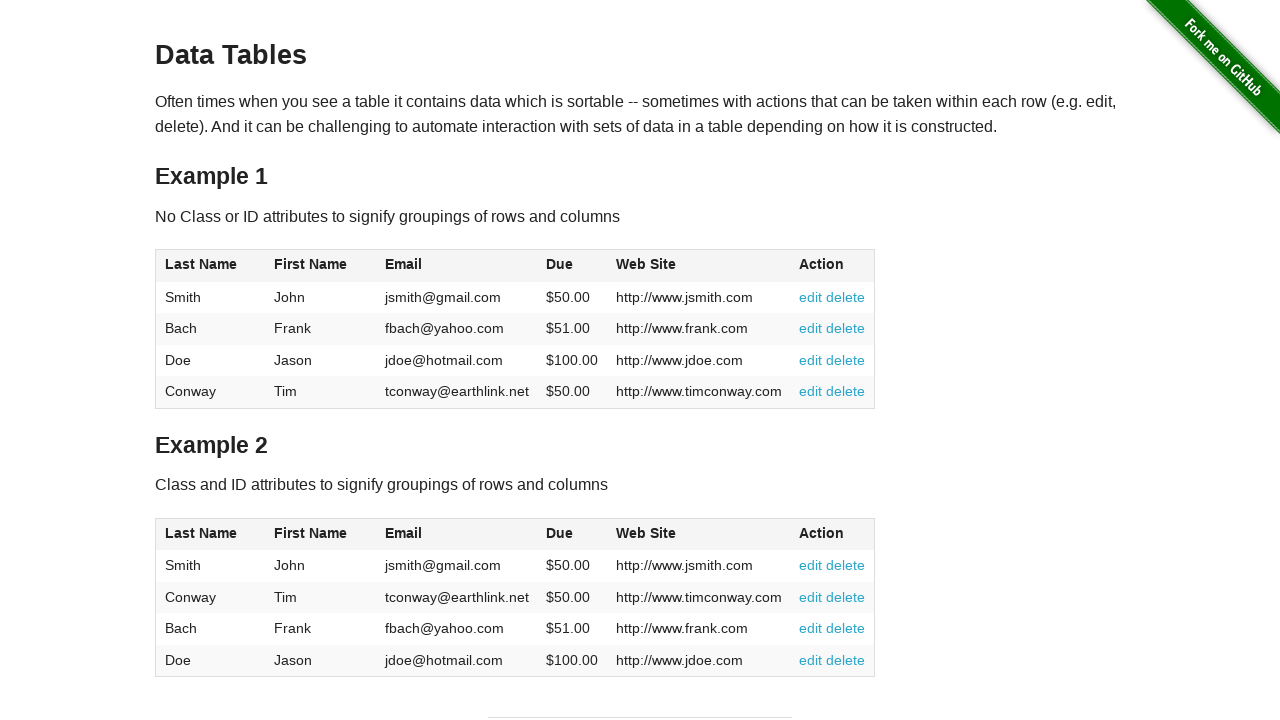